Opens the X-Cart homepage and maximizes the browser window to verify the site loads successfully

Starting URL: https://www.x-cart.com/

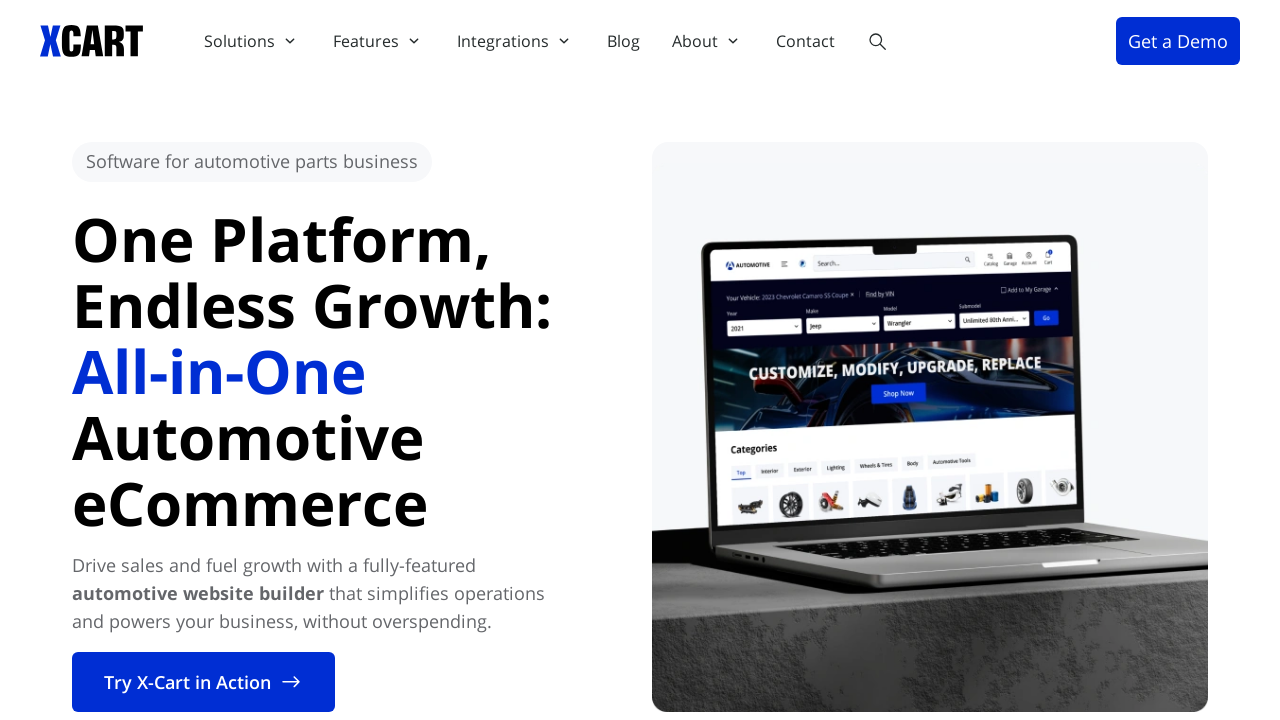

Set viewport size to 1920x1080
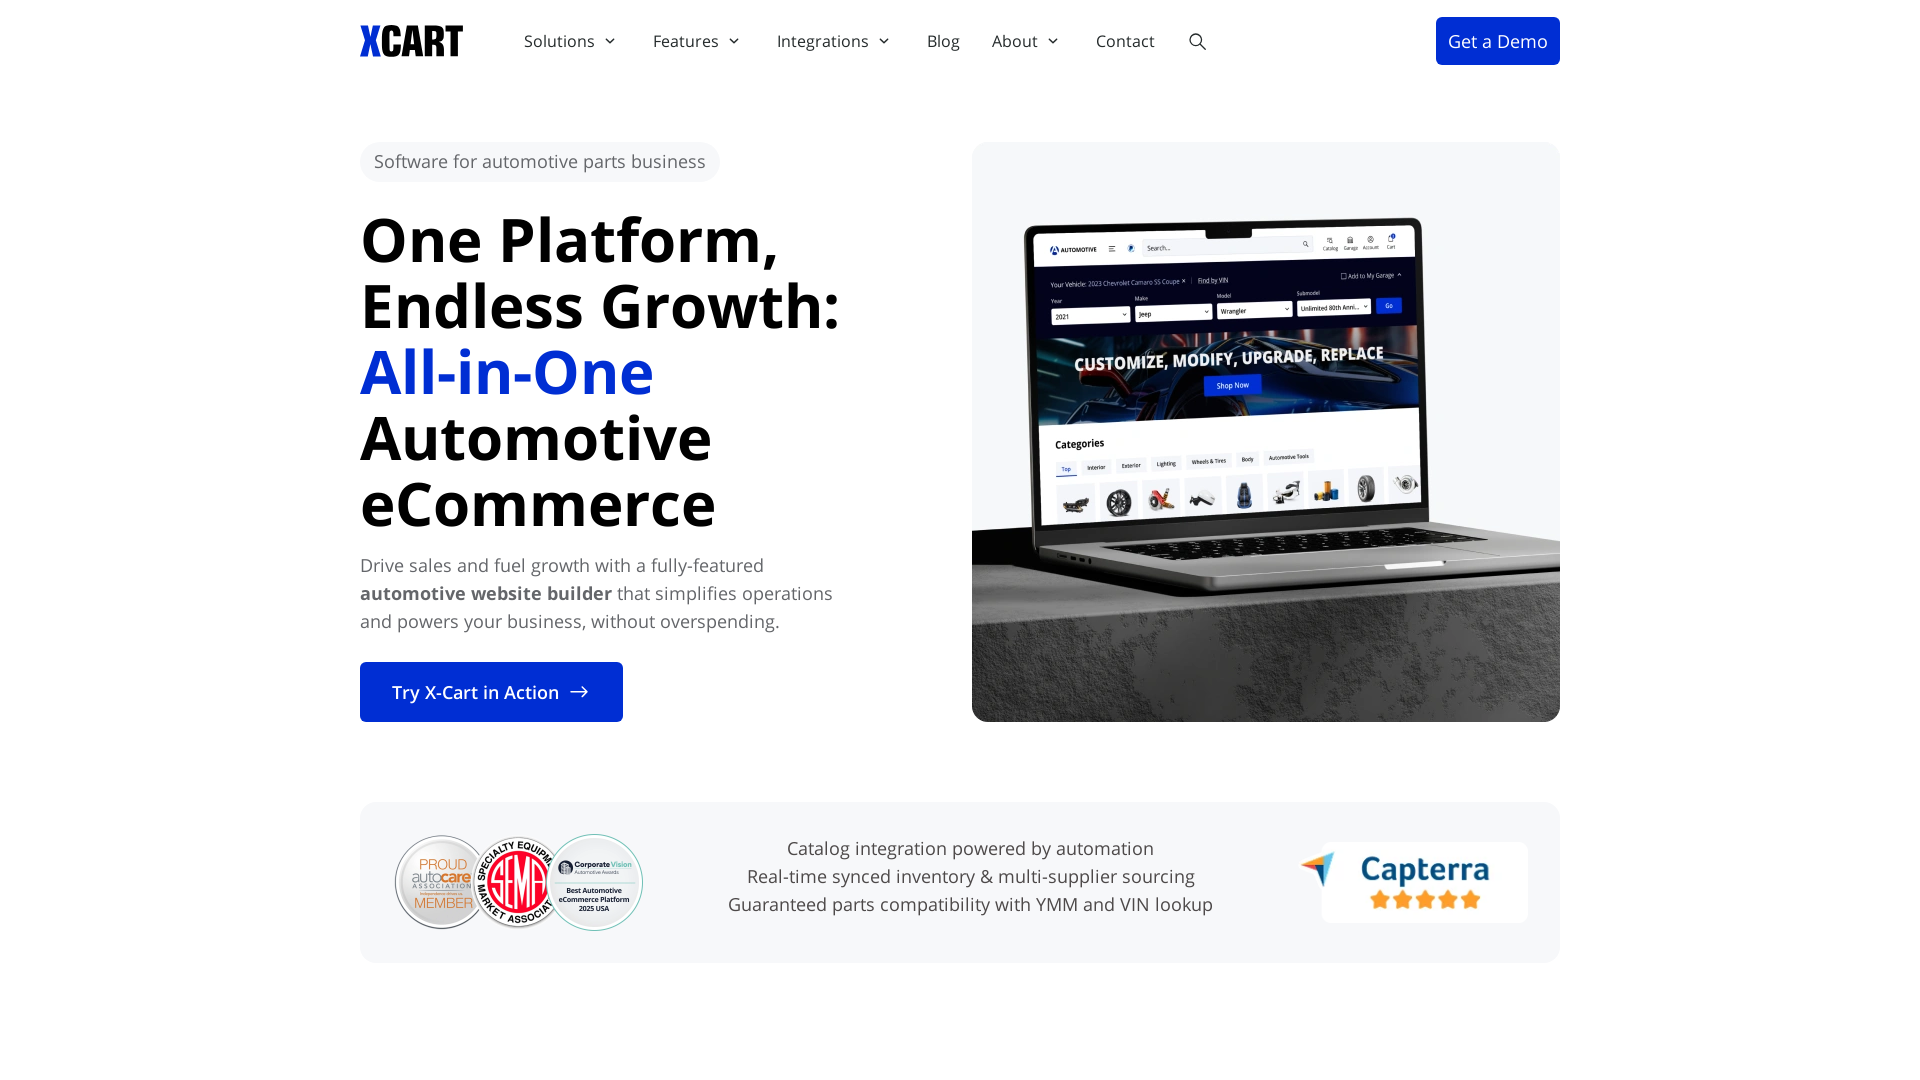

X-Cart homepage loaded successfully
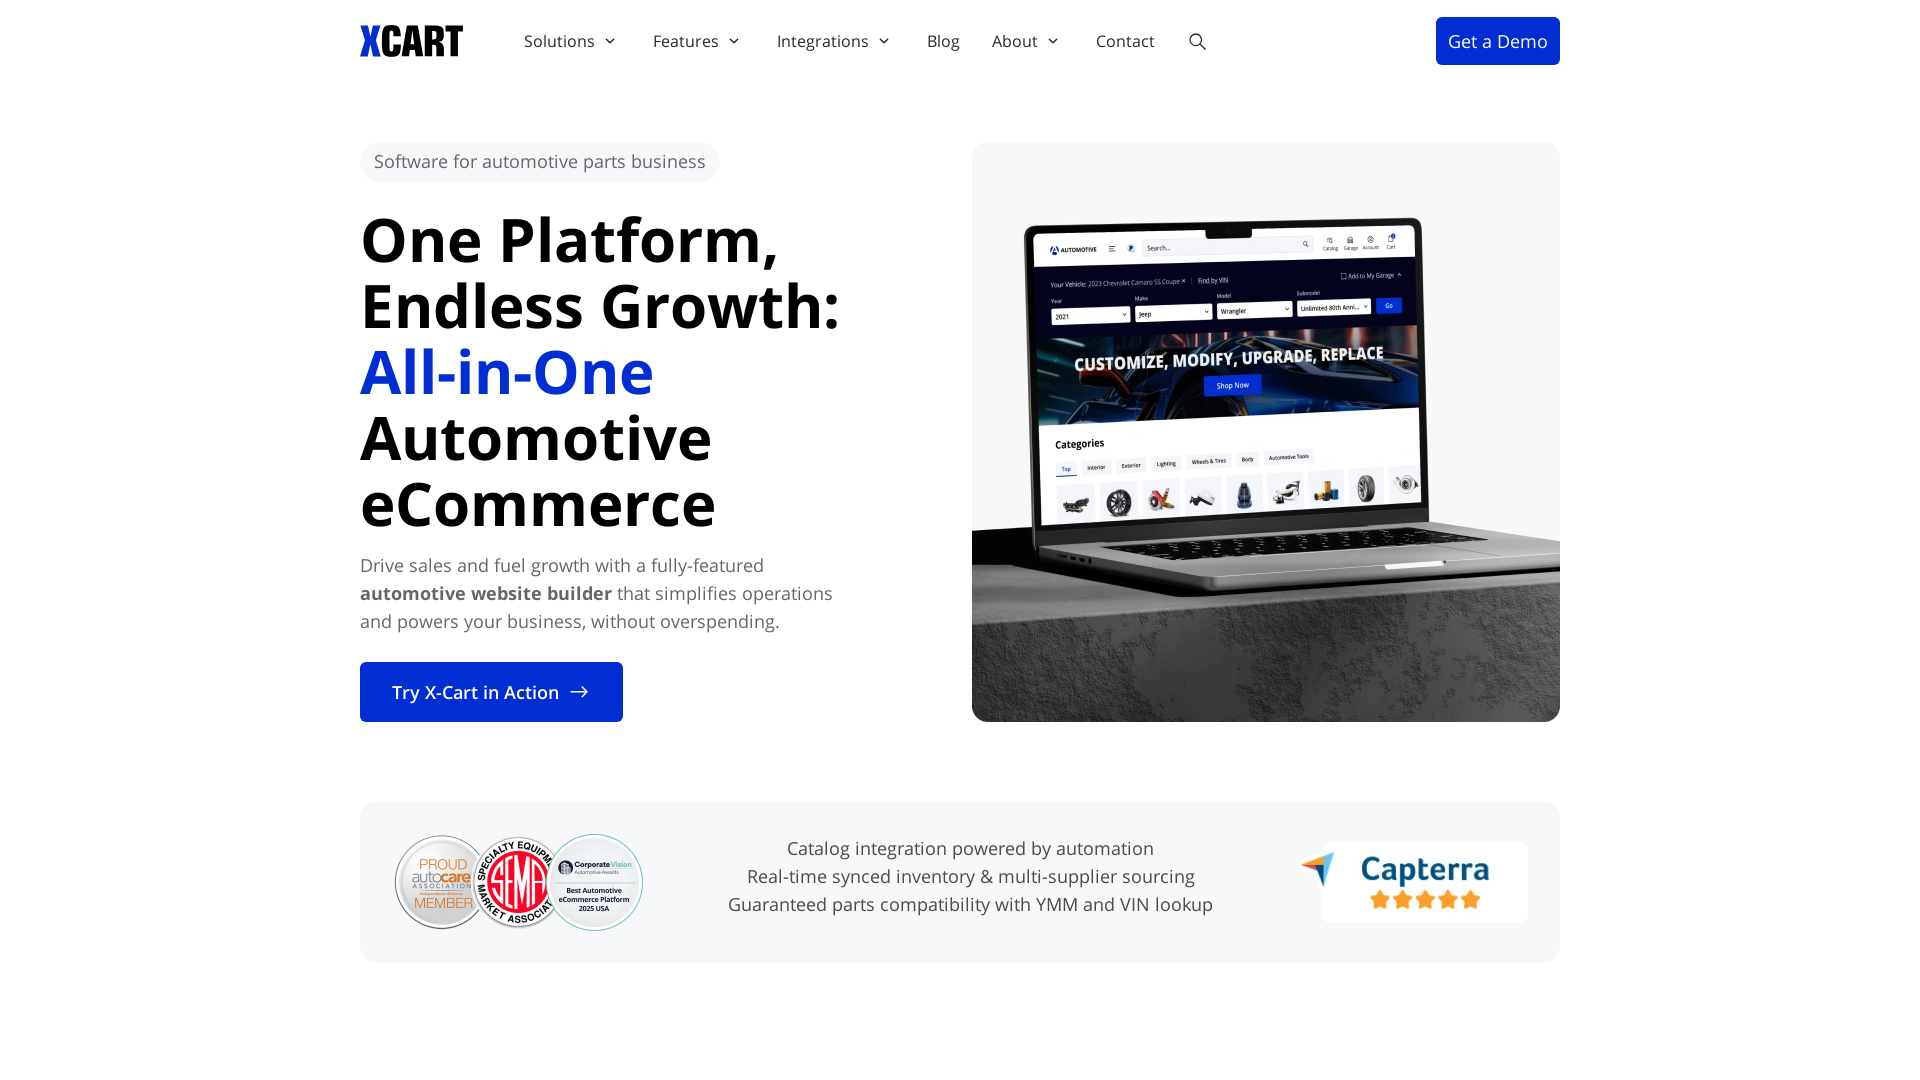

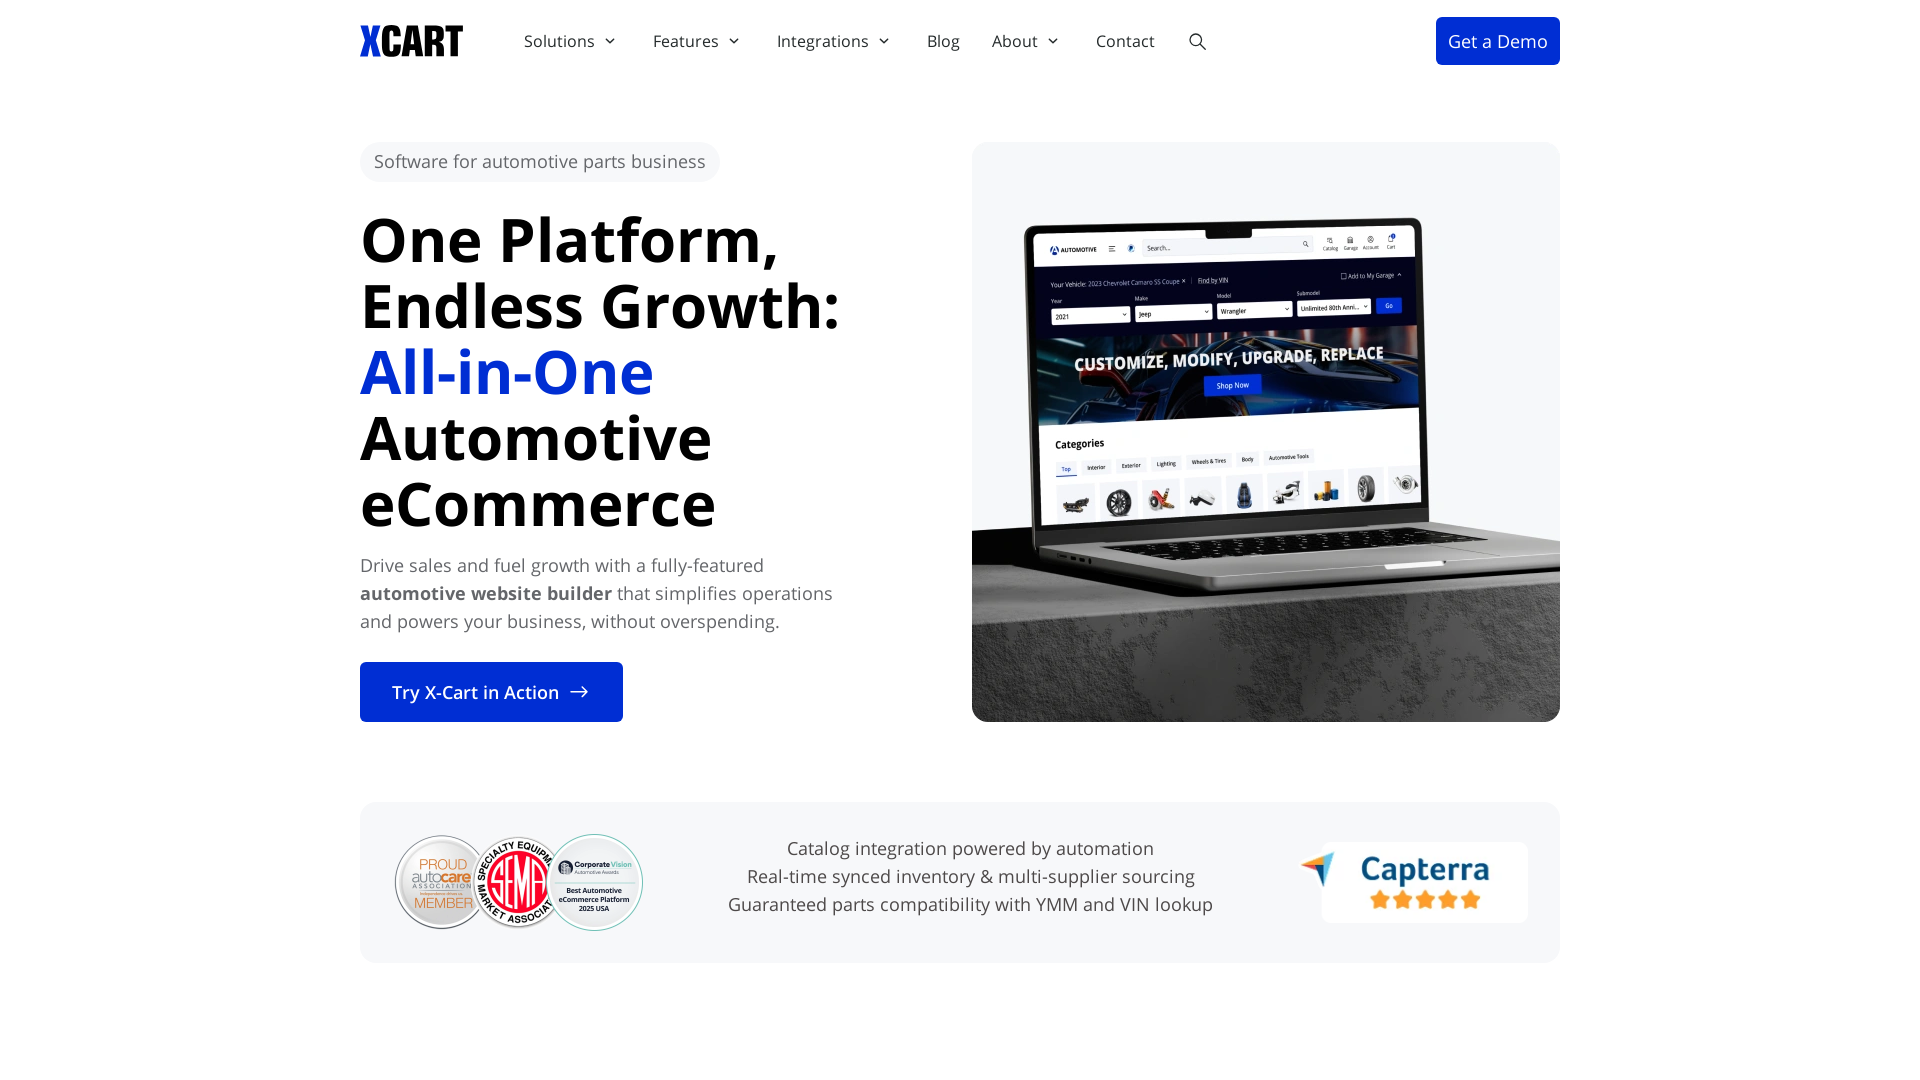